Tests window switching functionality by opening a new window, switching between windows, and closing the new window

Starting URL: https://demo.automationtesting.in/Windows.html

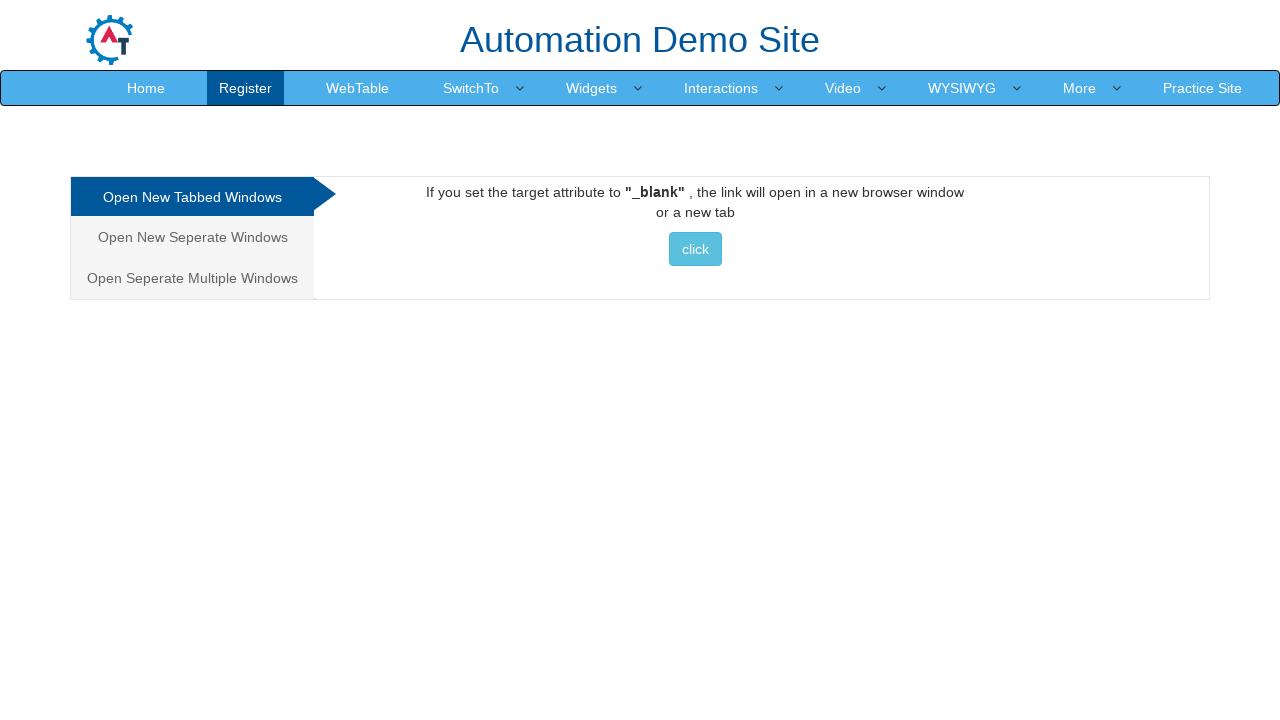

Clicked button to open new window
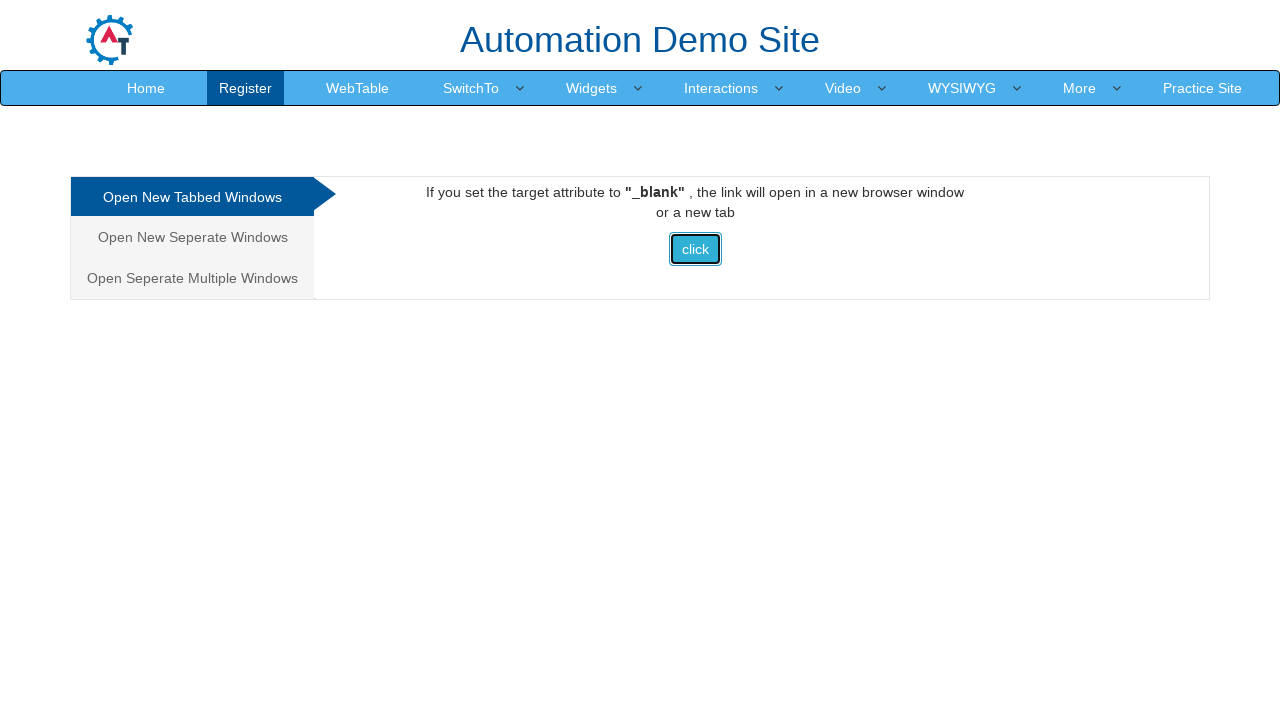

Waited 1000ms for new window to open
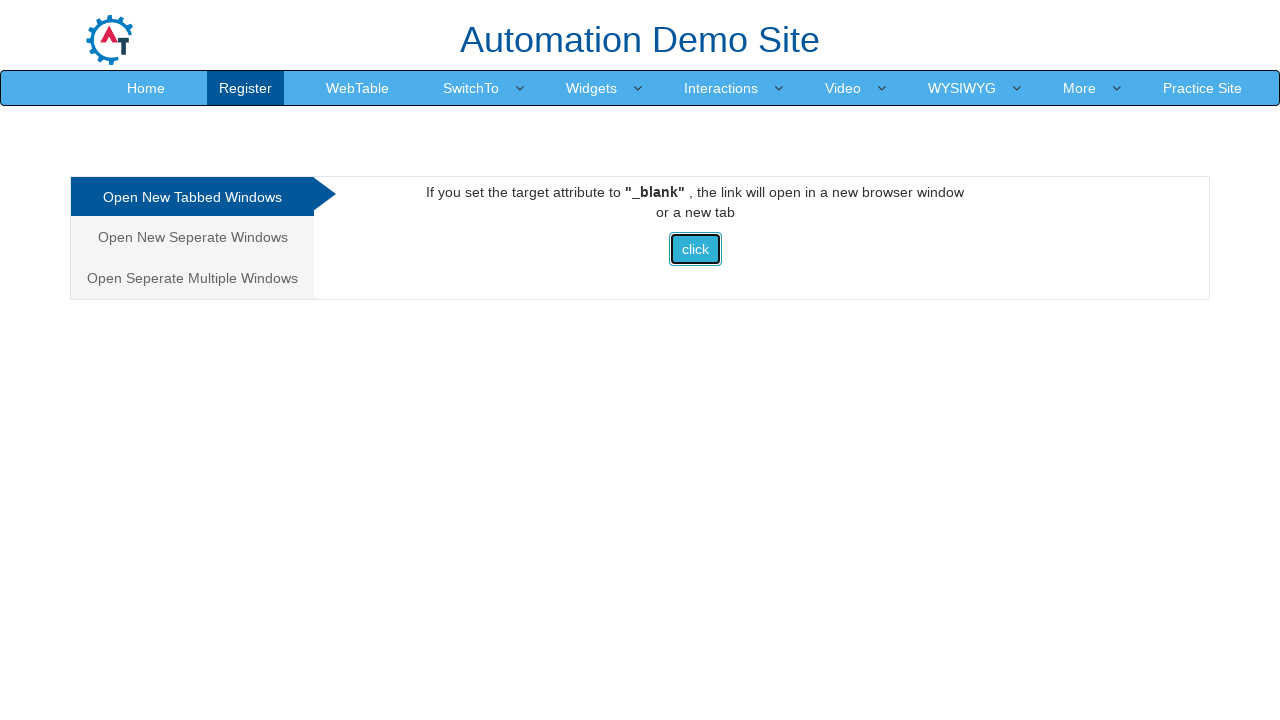

Retrieved all pages in context - total: 2
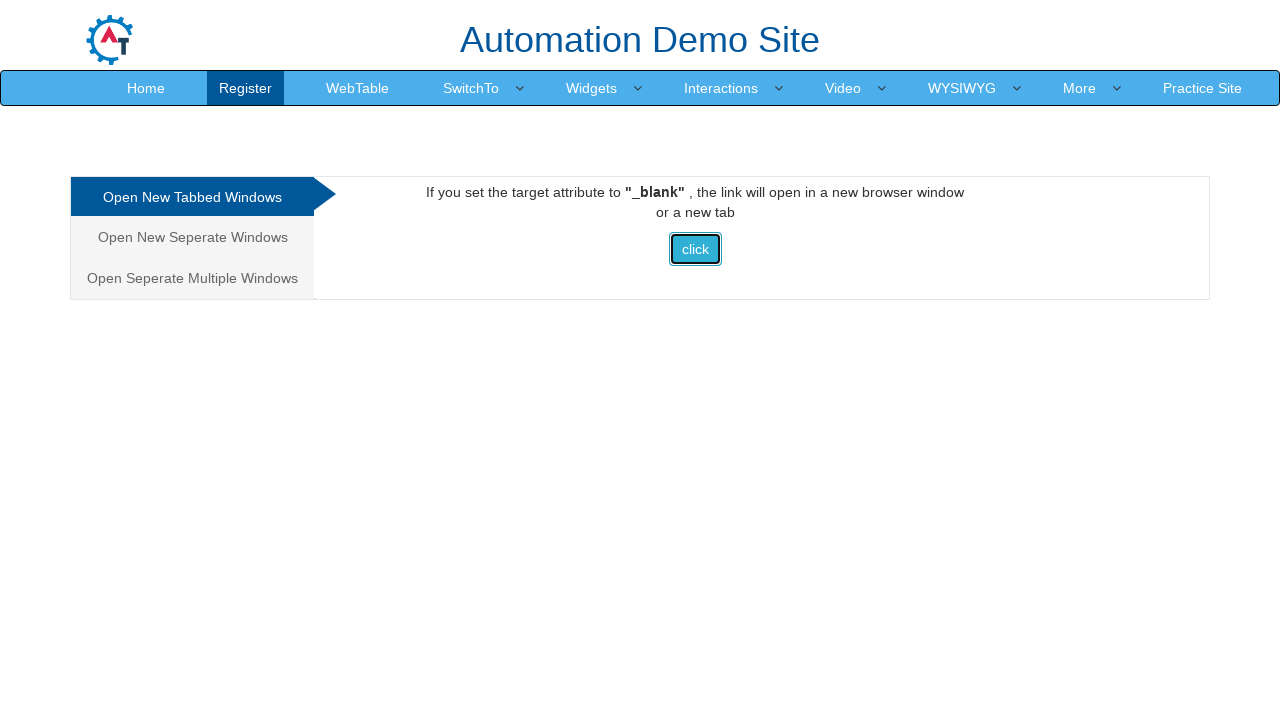

Obtained reference to new page (second window)
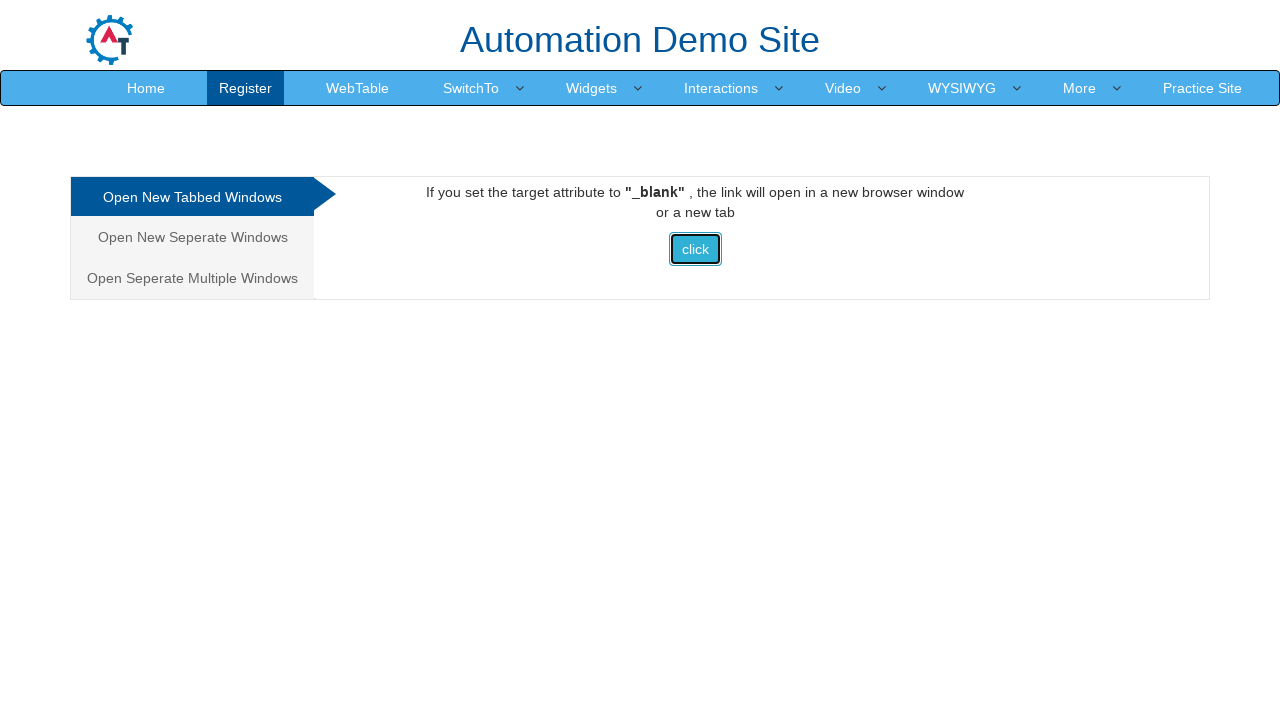

Switched to new window by bringing it to front
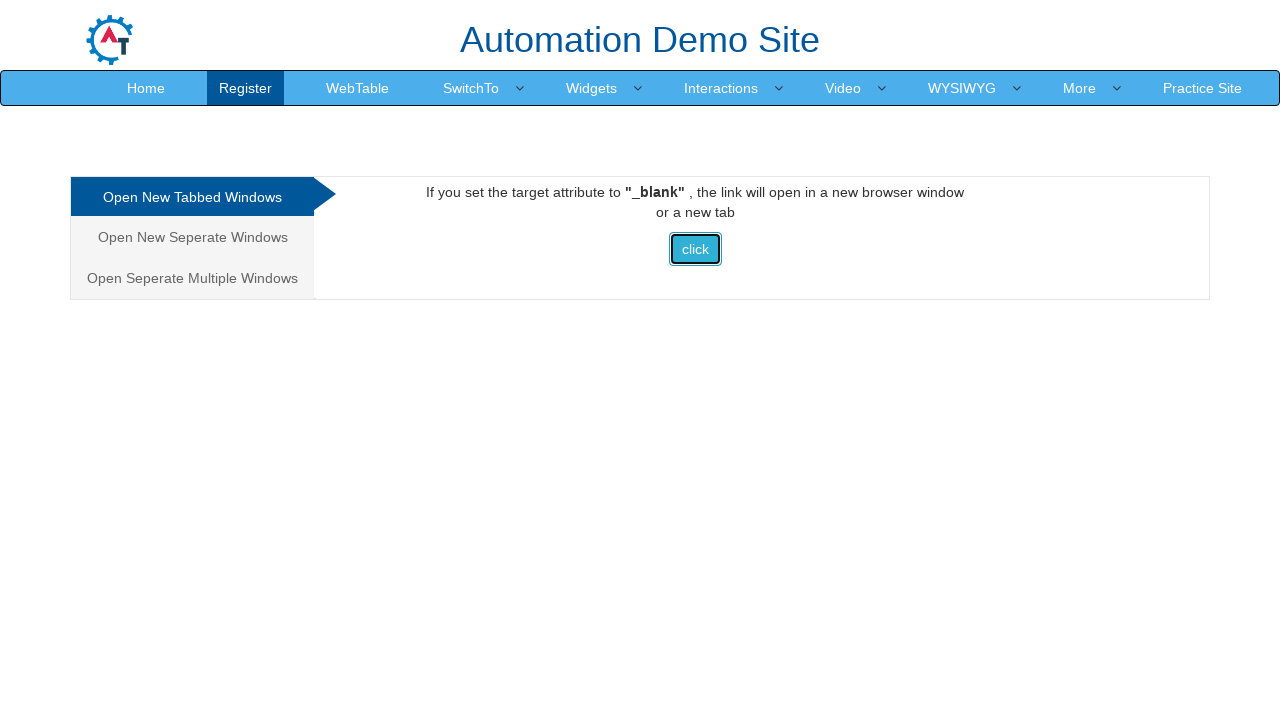

Closed the new window
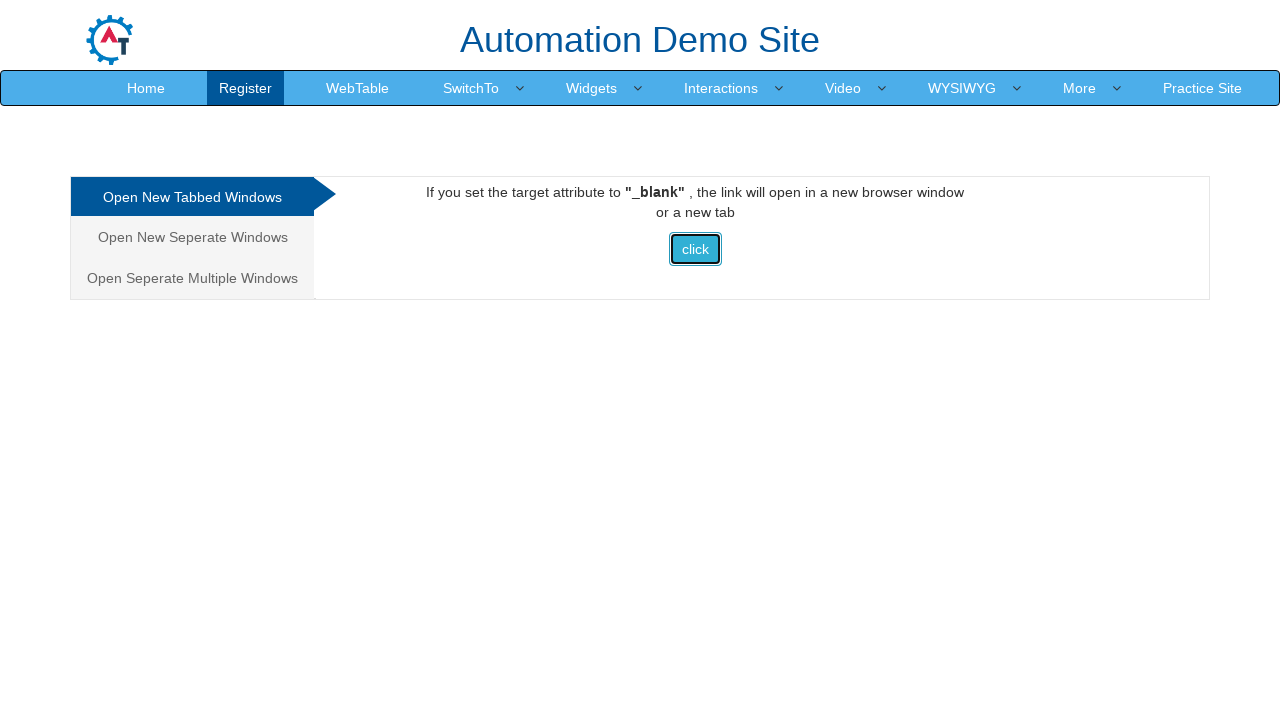

Switched back to original window by bringing it to front
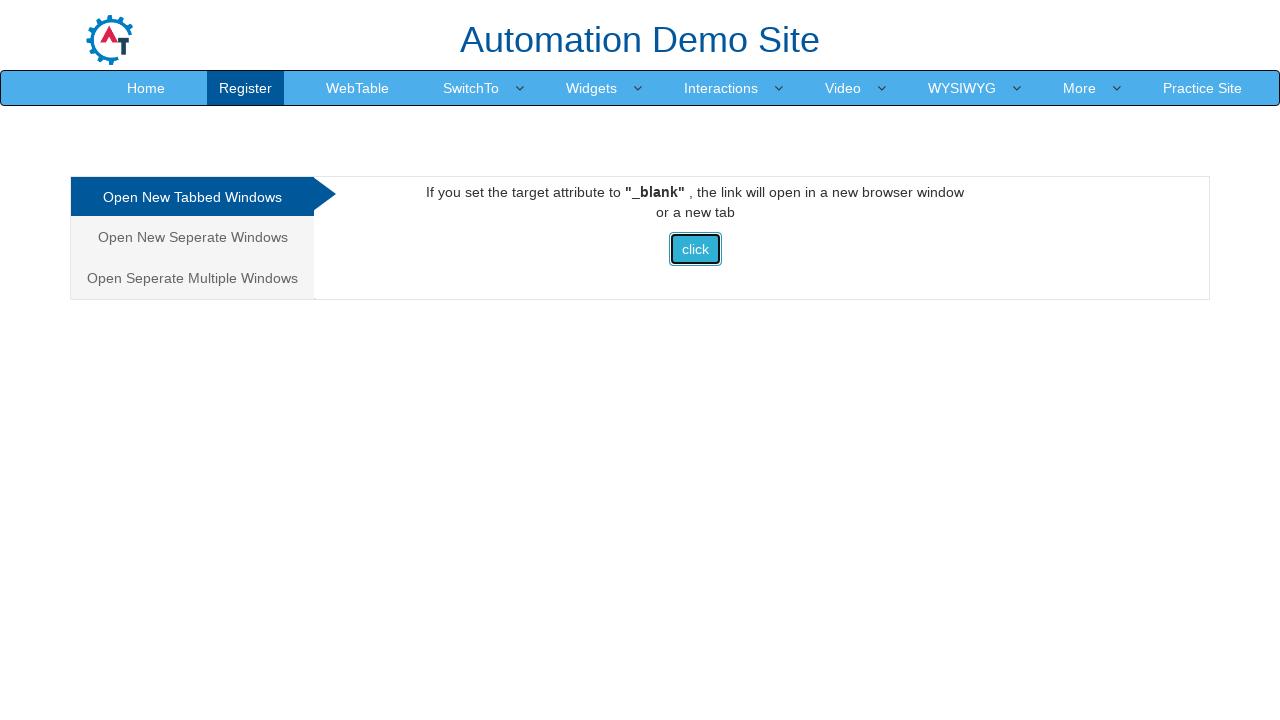

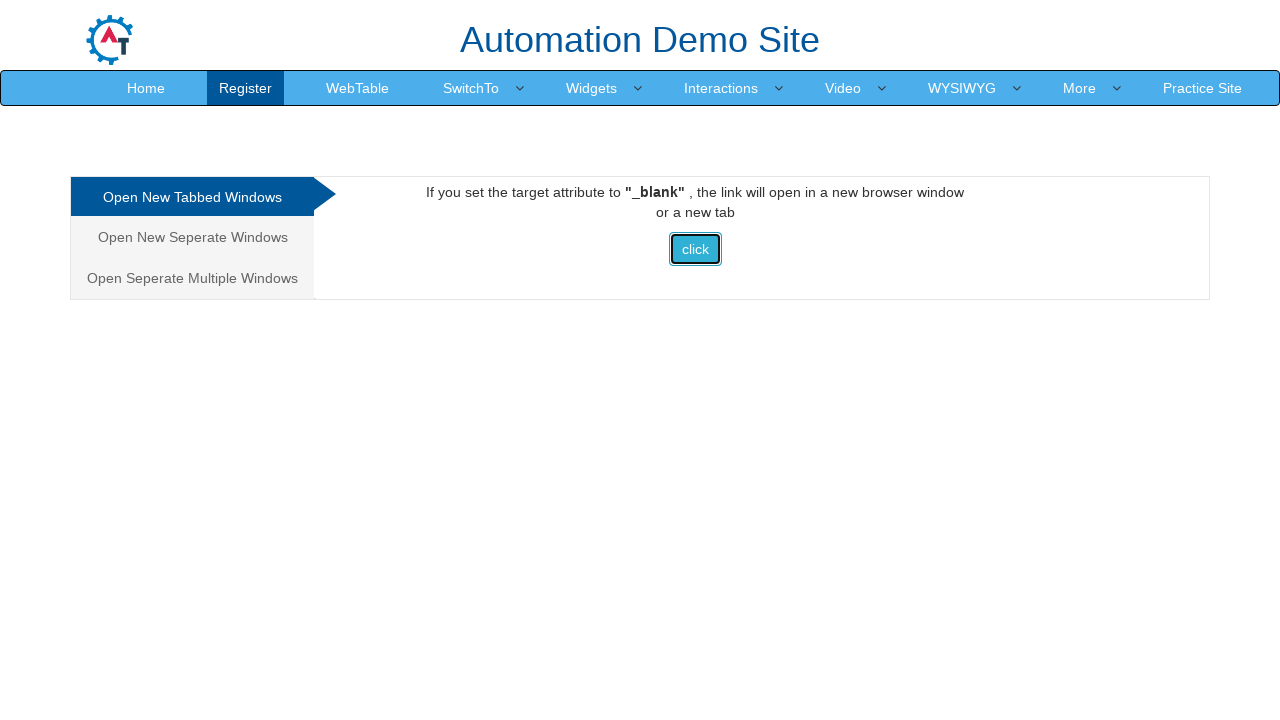